Tests calendar date picker functionality by selecting a specific date (June 15, 2027) and verifying the selected values.

Starting URL: https://rahulshettyacademy.com/seleniumPractise/#/offers

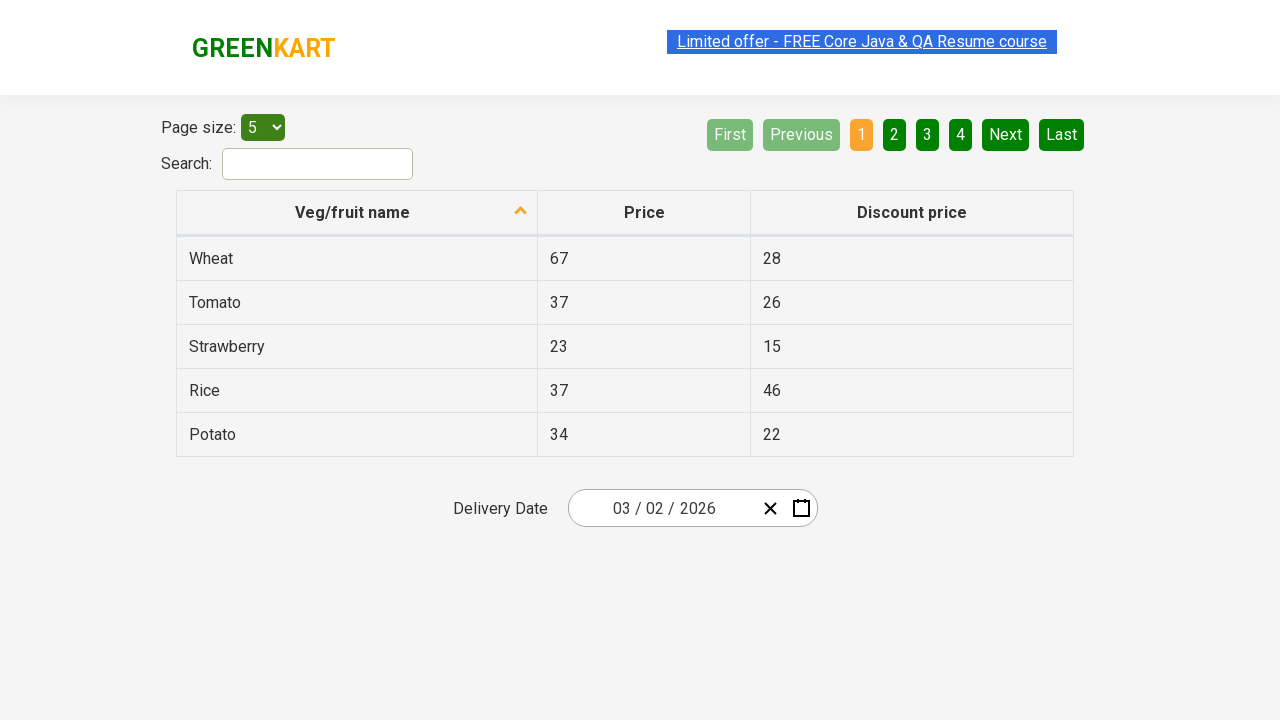

Clicked calendar input to open date picker at (662, 508) on .react-date-picker__inputGroup
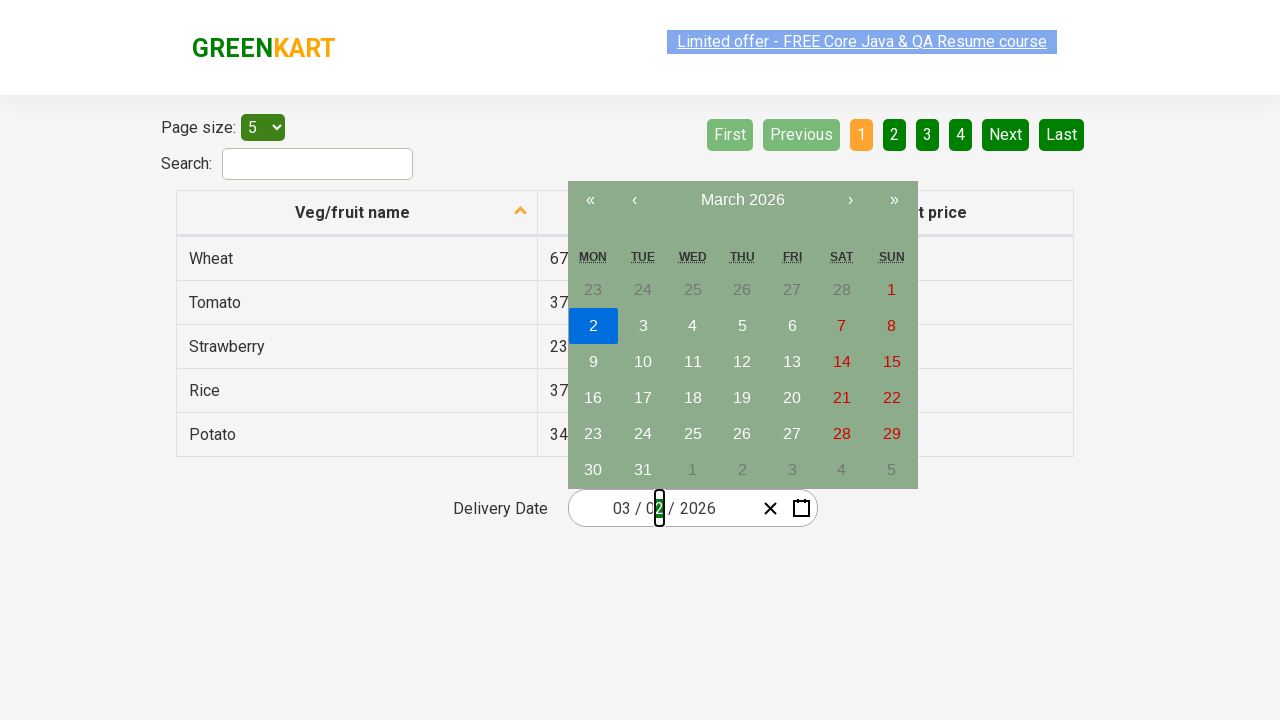

Clicked navigation label to expand calendar view (first click) at (742, 200) on .react-calendar__navigation__label
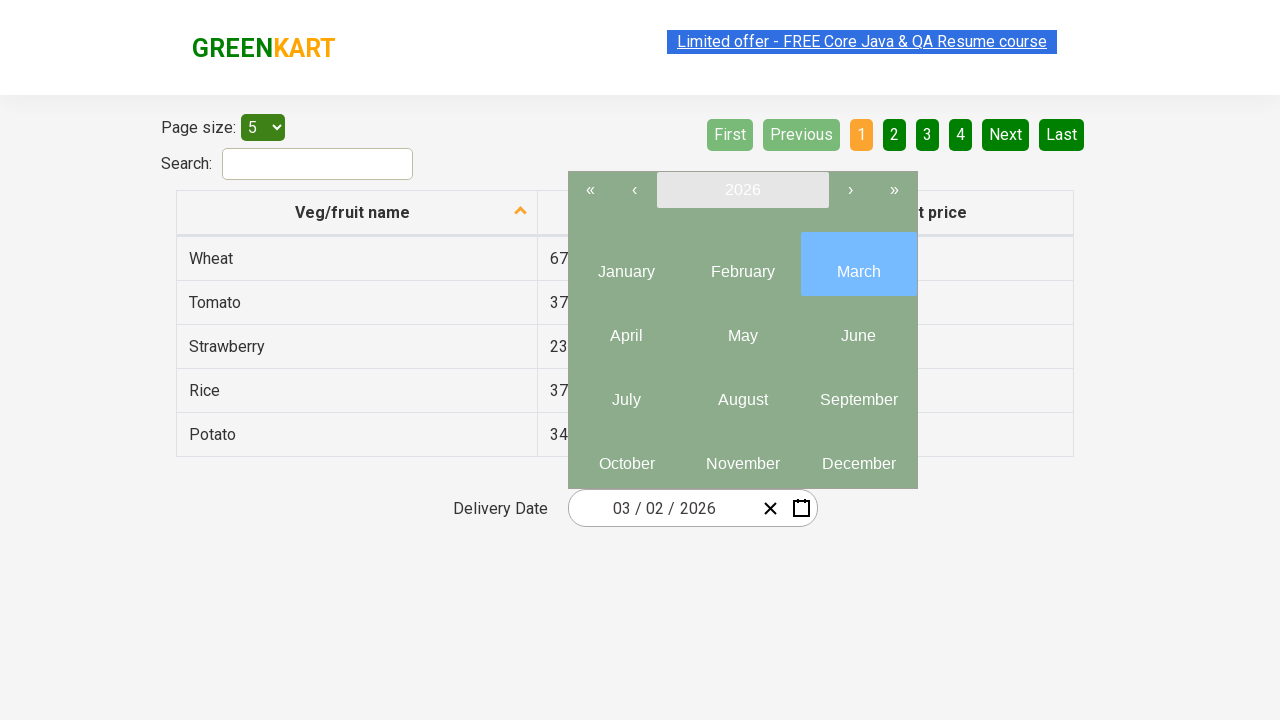

Clicked navigation label to expand to year view (second click) at (742, 190) on .react-calendar__navigation__label
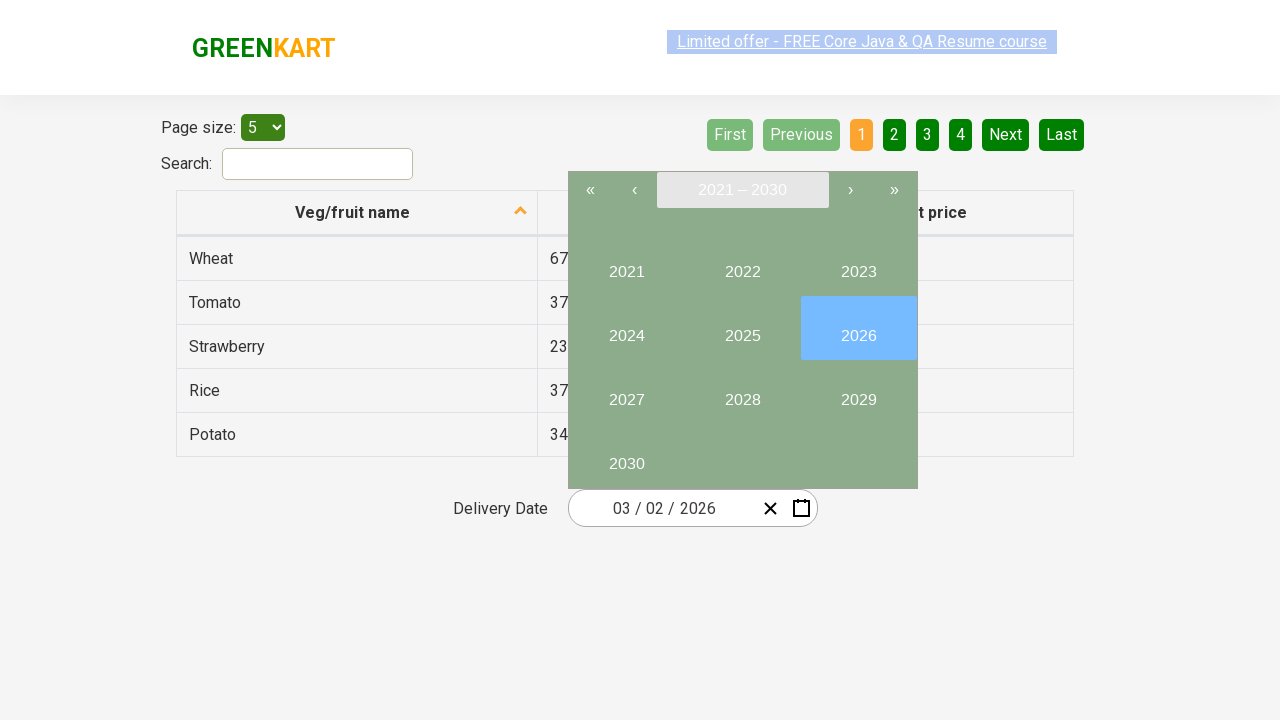

Selected year 2027 at (626, 392) on internal:text="2027"i
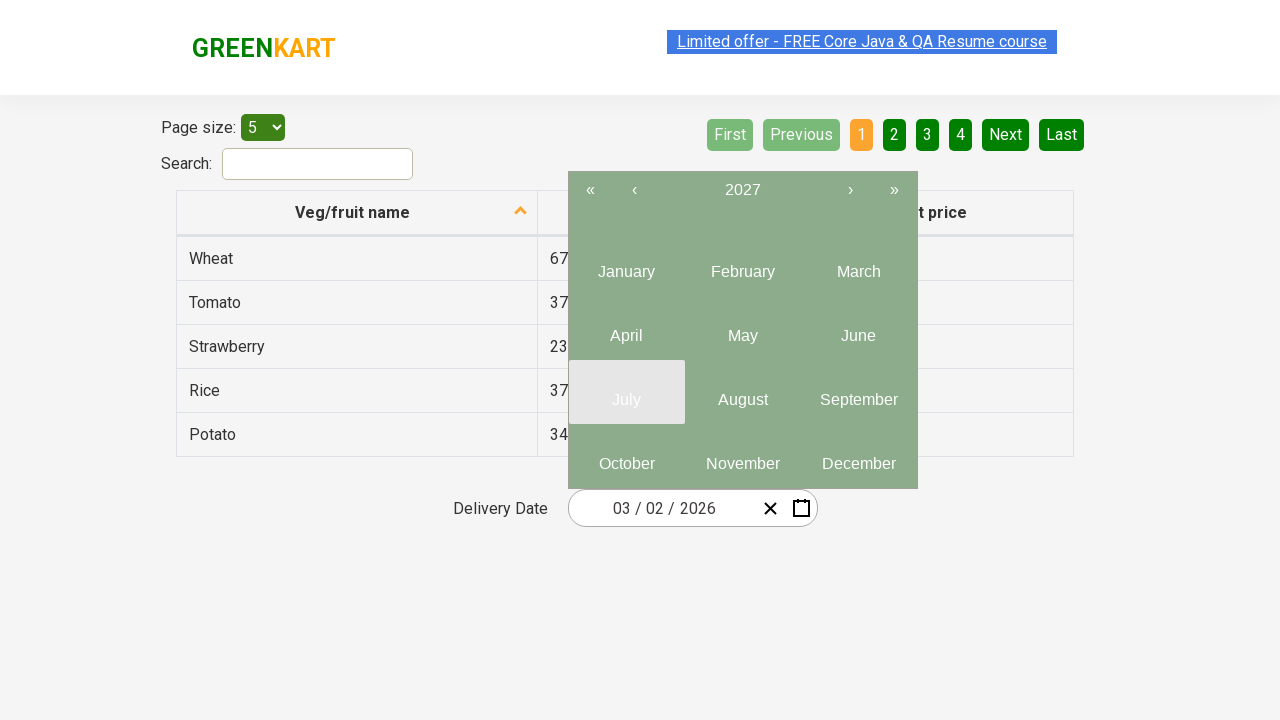

Selected month 6 at (858, 328) on .react-calendar__year-view__months__month >> nth=5
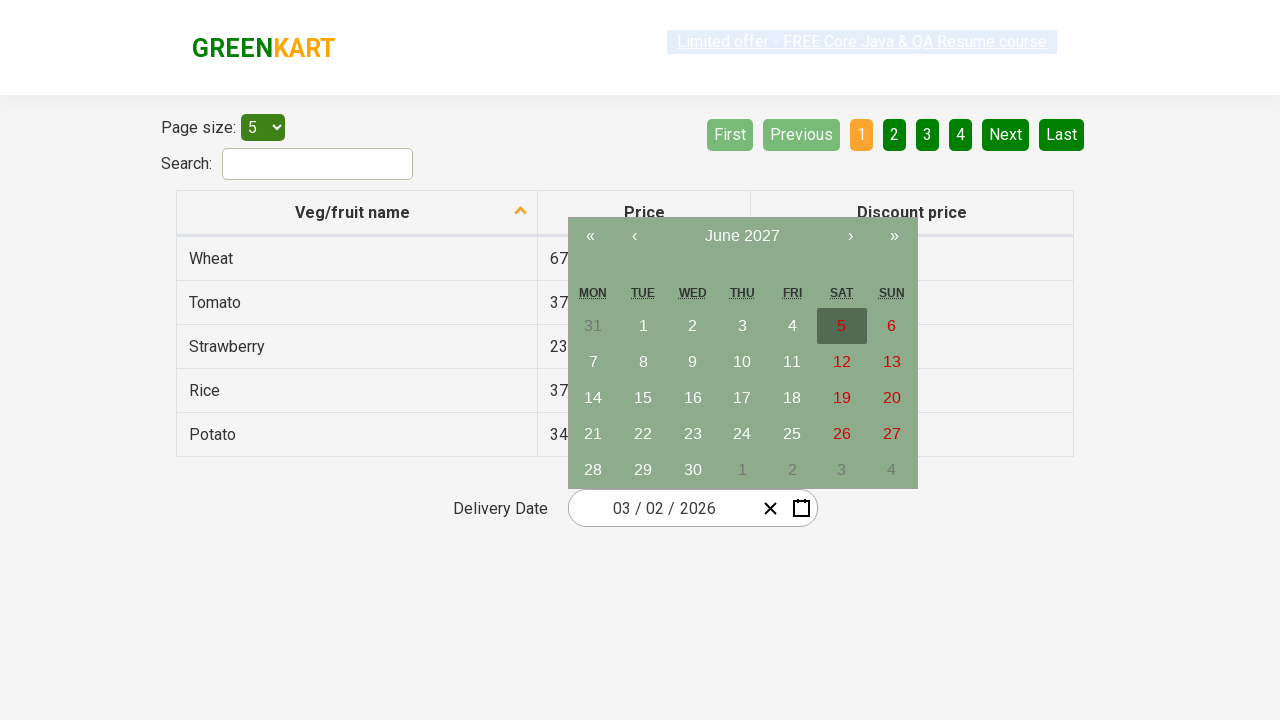

Selected day 15 at (643, 398) on //abbr[contains(text(),'15')]
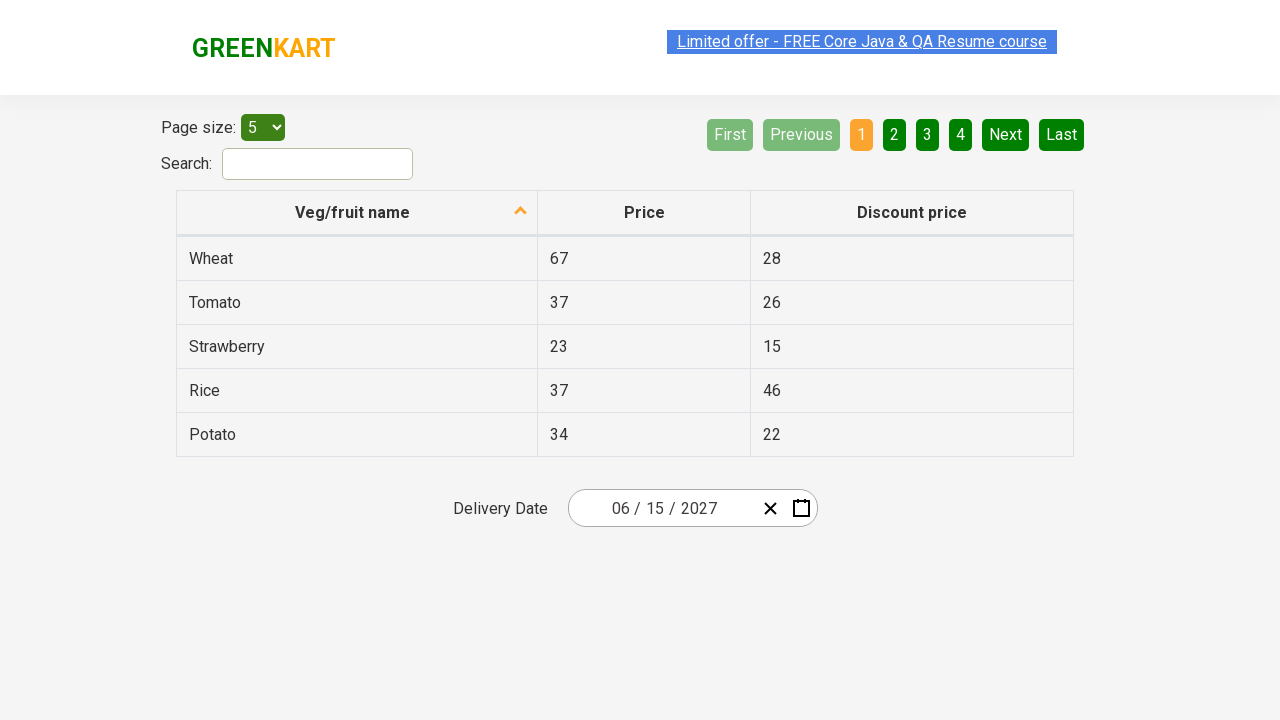

Verified date field 1 has value 6
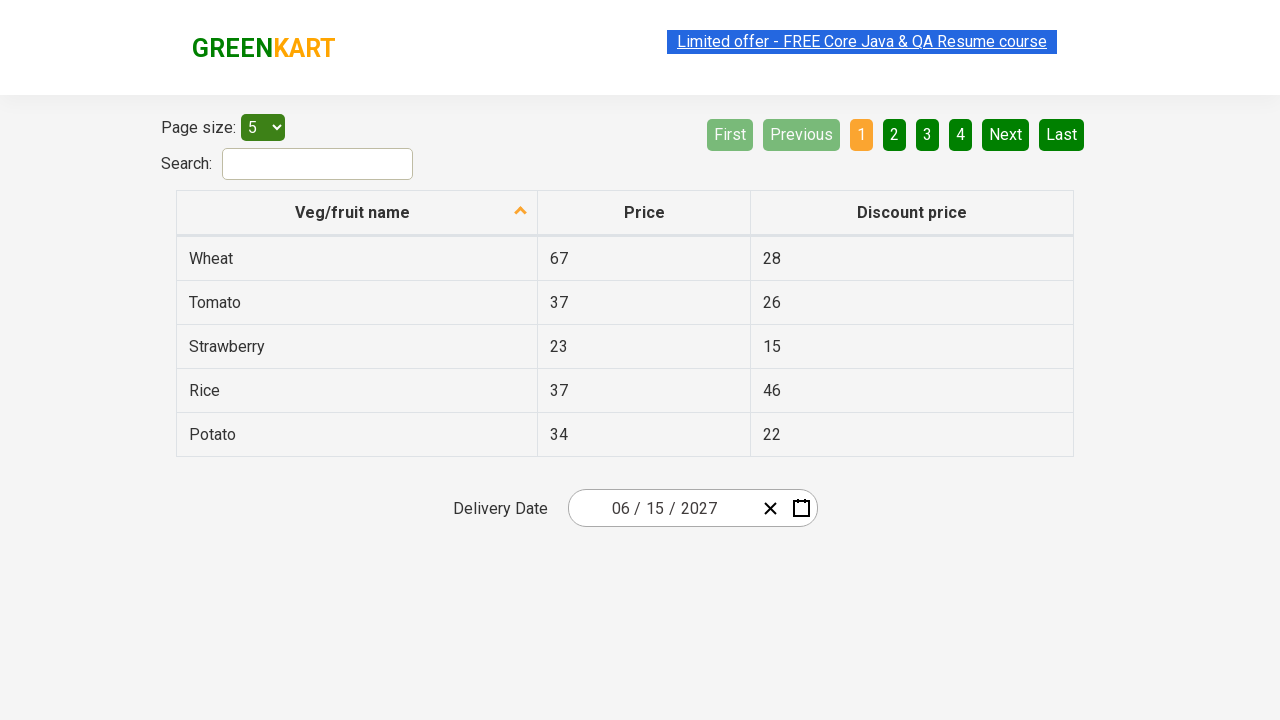

Verified date field 2 has value 15
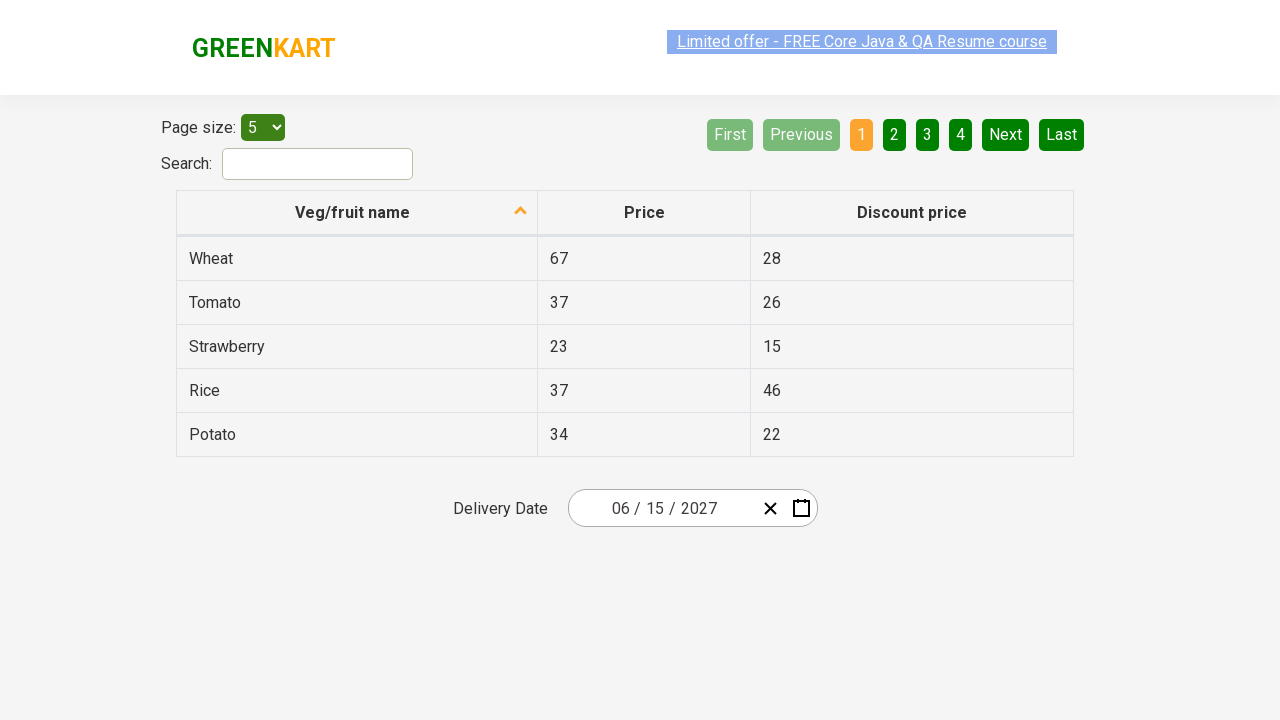

Verified date field 3 has value 2027
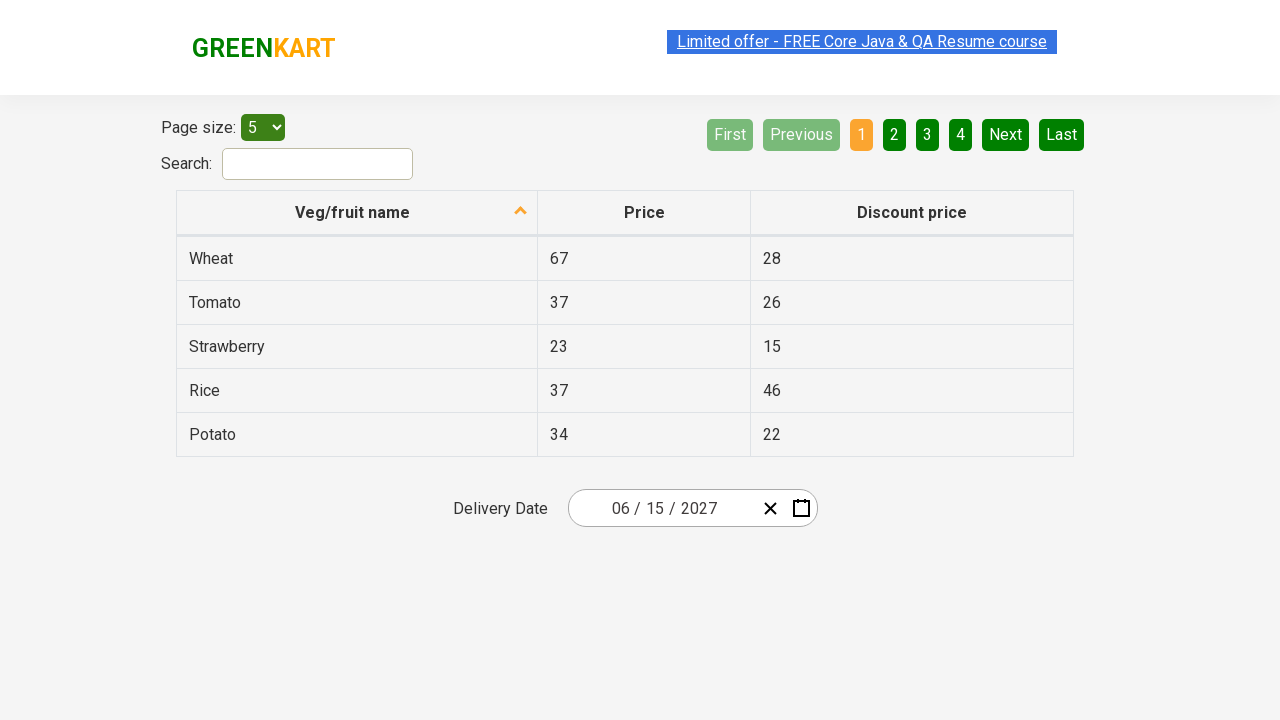

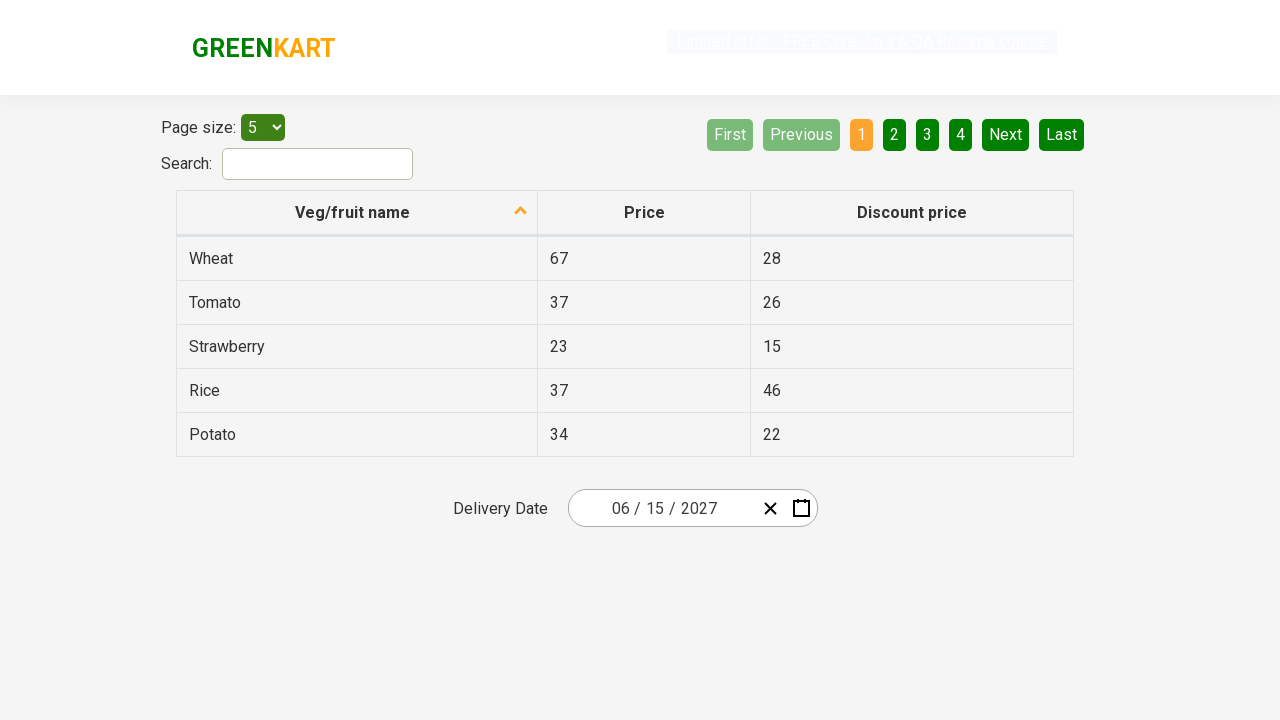